Tests file upload functionality by selecting a file via the file input, submitting the form, and verifying the uploaded filename is displayed correctly.

Starting URL: https://the-internet.herokuapp.com/upload

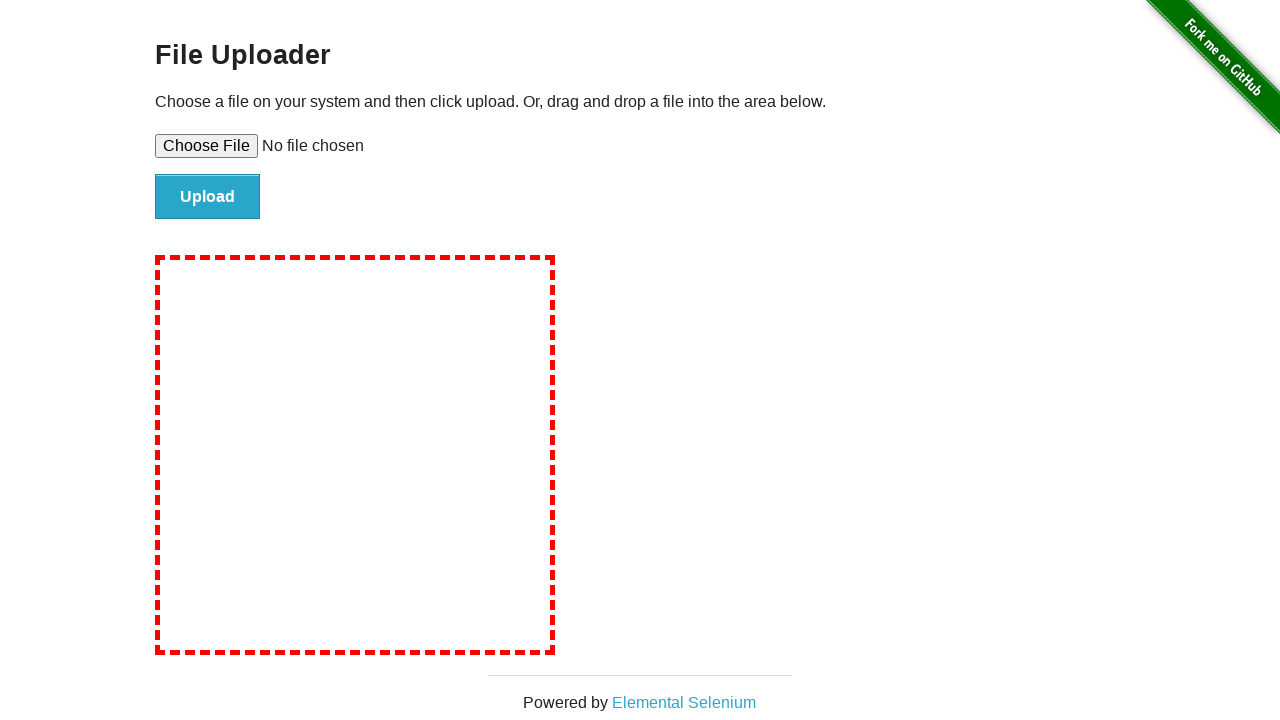

Created temporary test file for upload
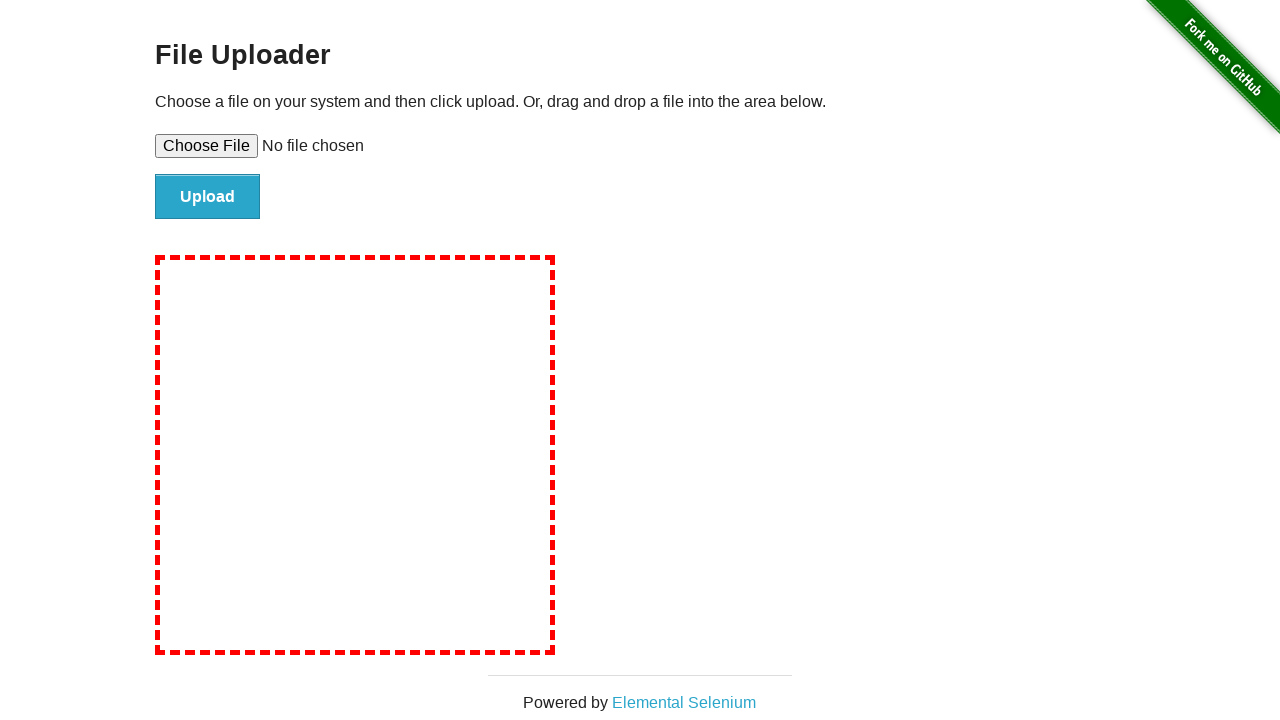

Selected test file via file input
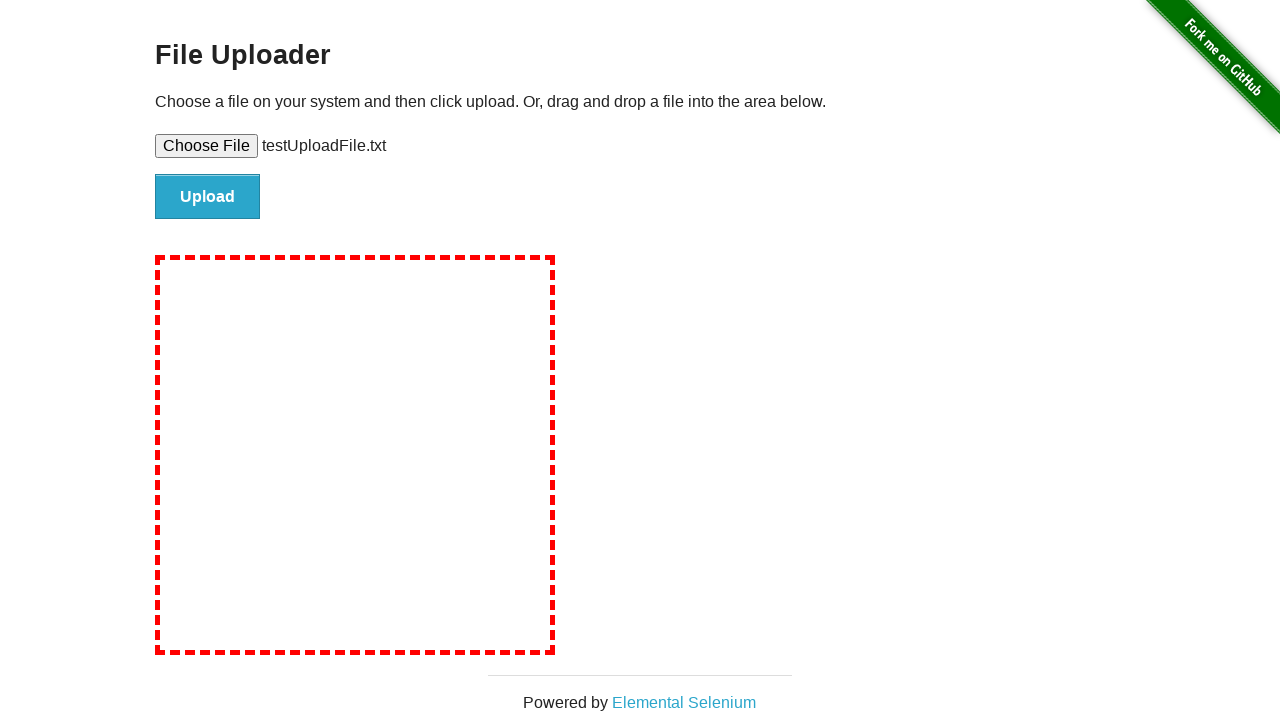

Clicked submit button to upload file at (208, 197) on #file-submit
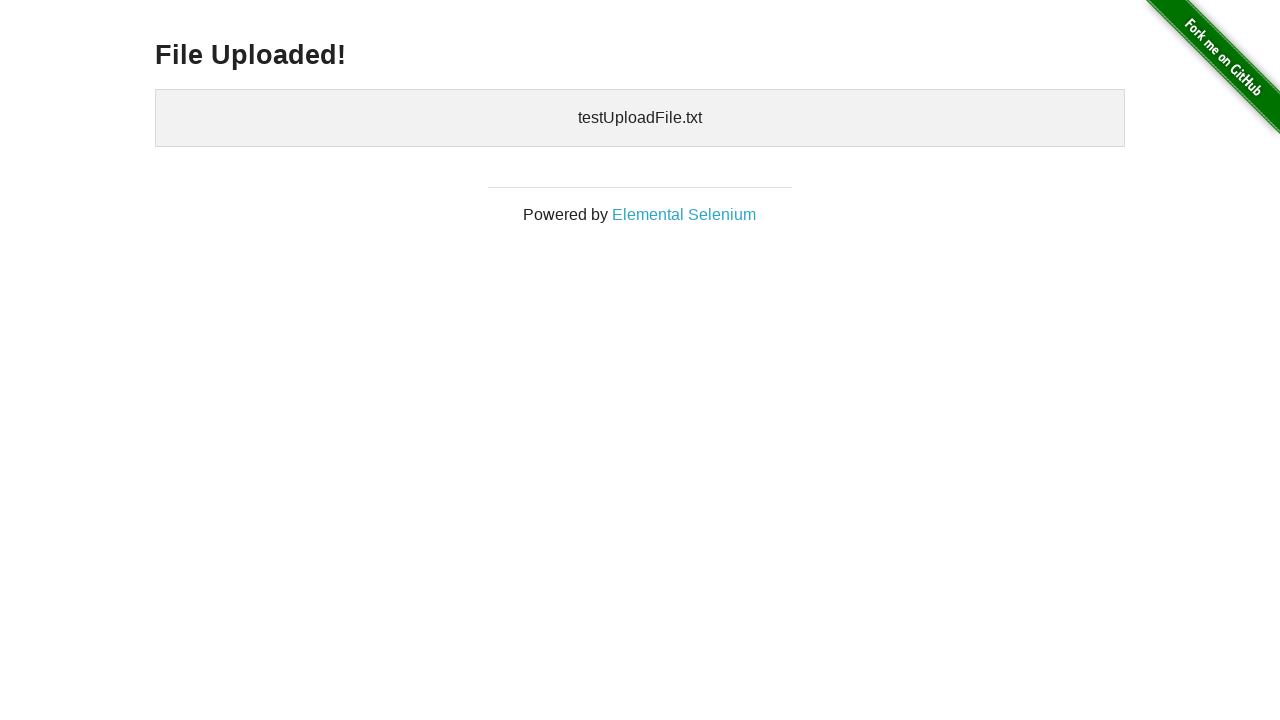

Upload confirmation element displayed showing uploaded filename
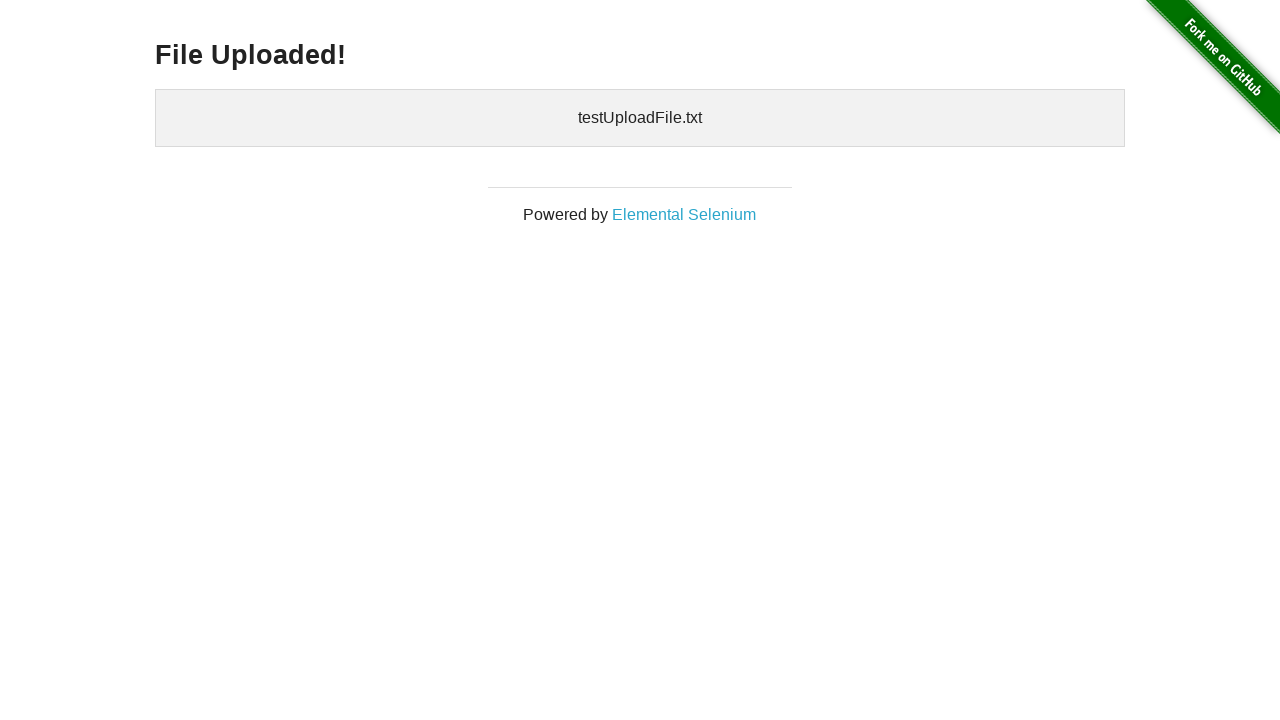

Cleaned up temporary test file
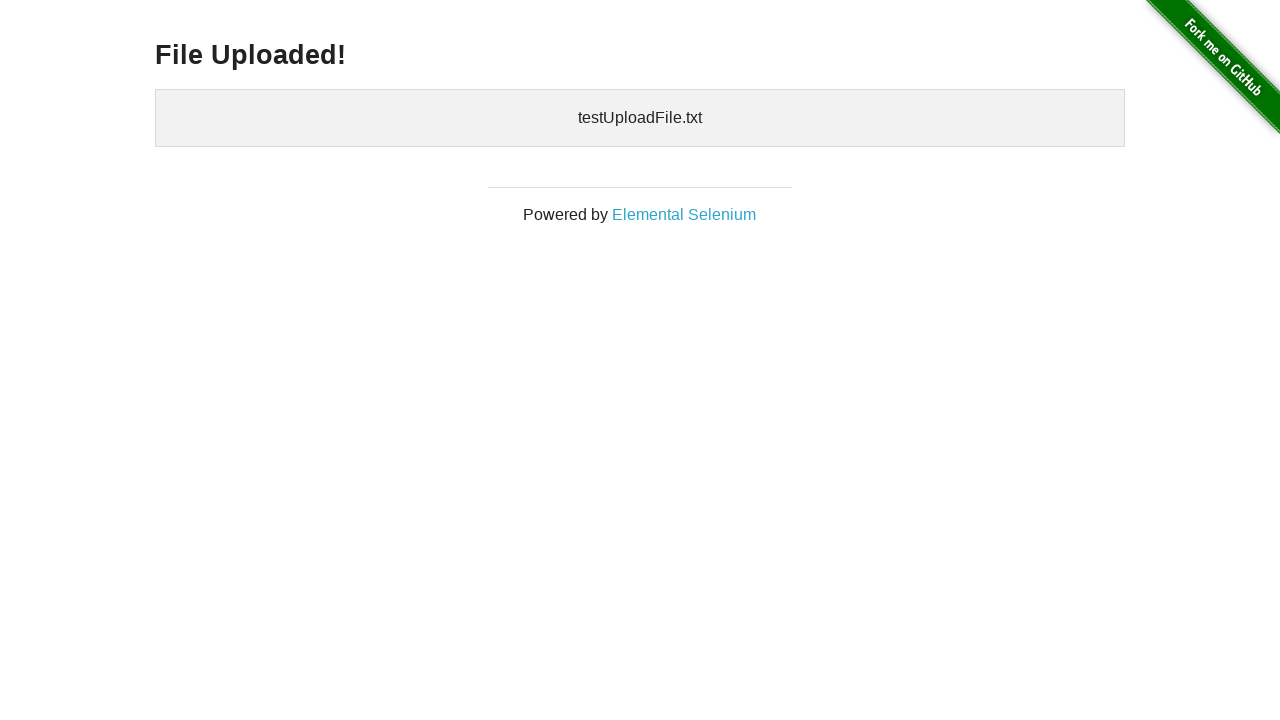

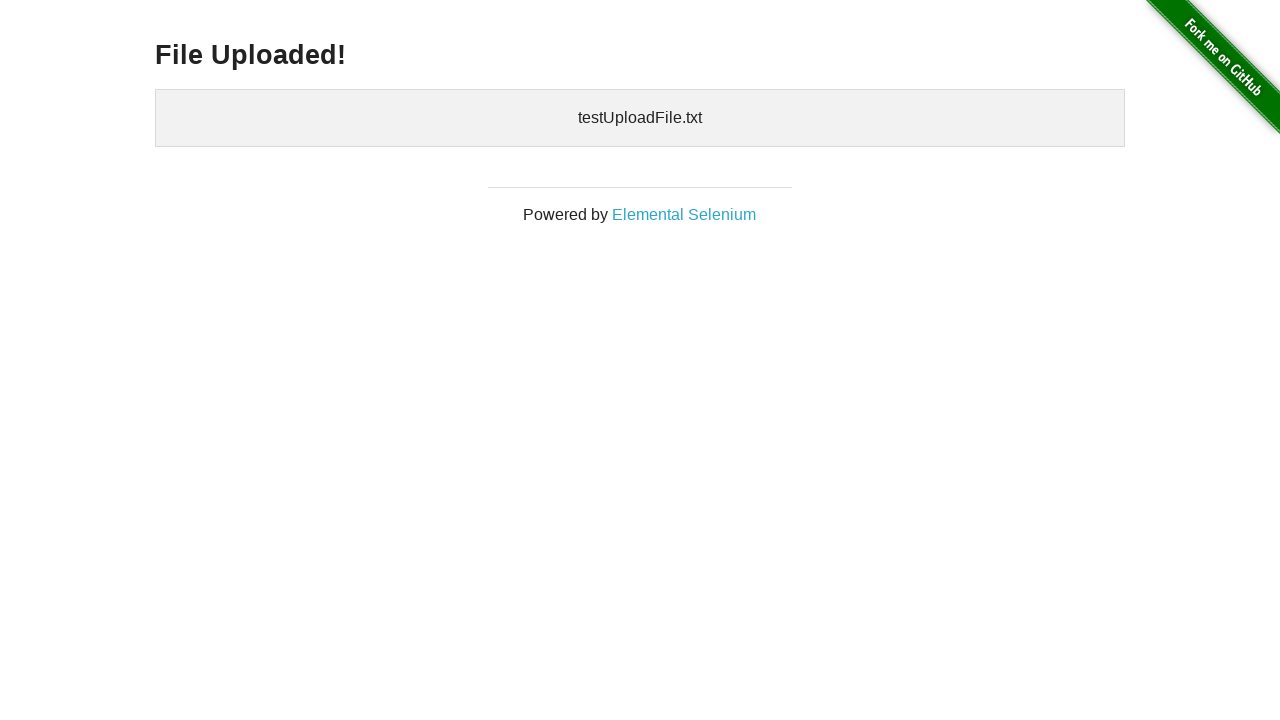